Tests dropdown selection functionality by selecting options using different methods (index, value, and visible text)

Starting URL: https://www.hyrtutorials.com/p/html-dropdown-elements-practice.html

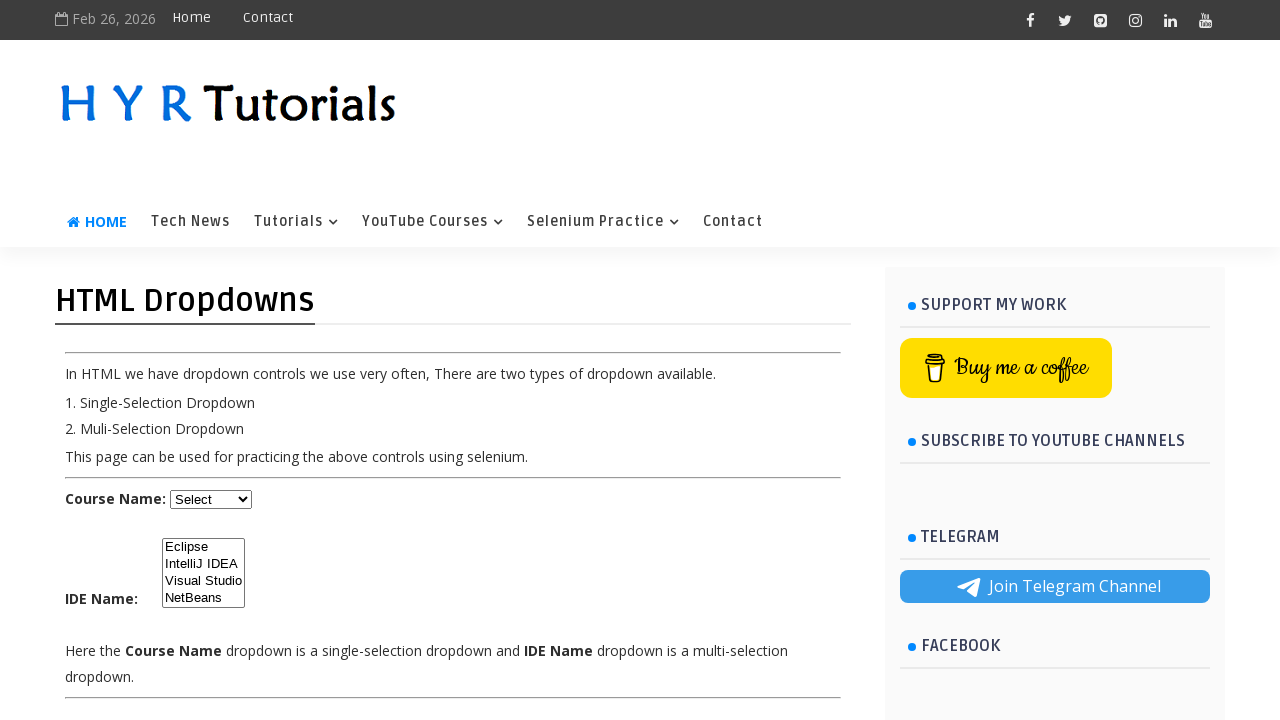

Located the course dropdown element
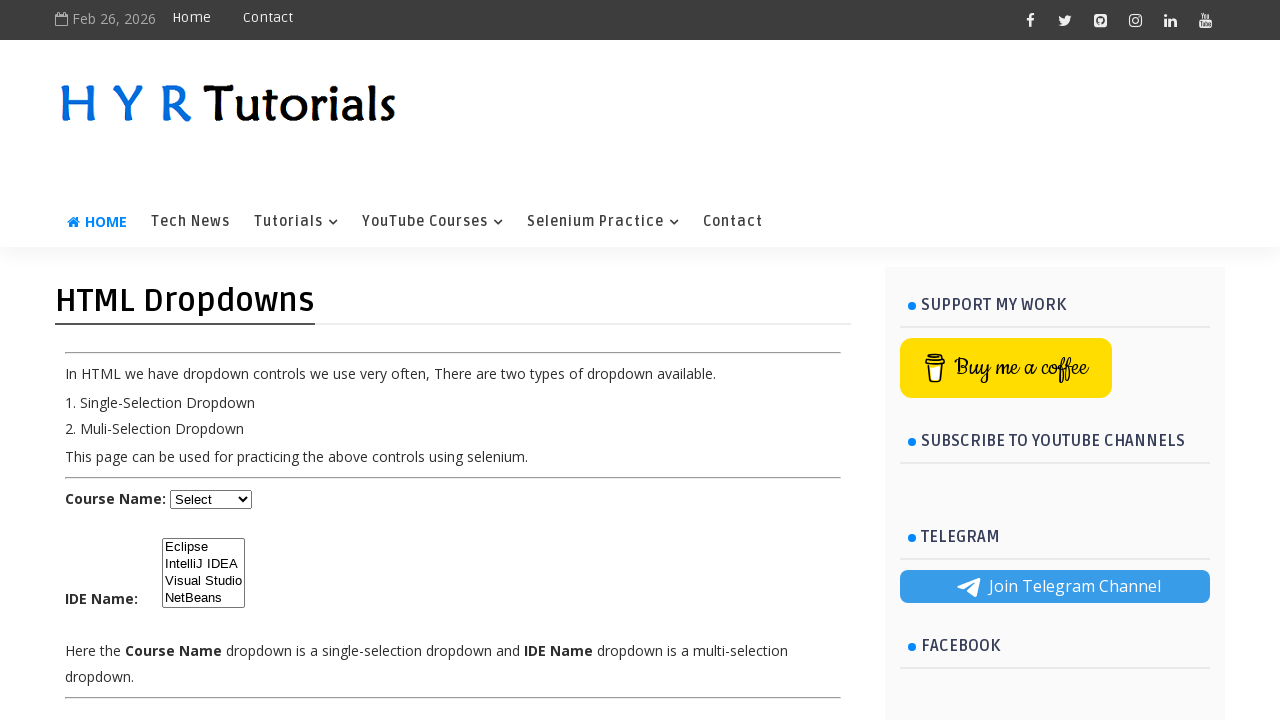

Retrieved all dropdown options
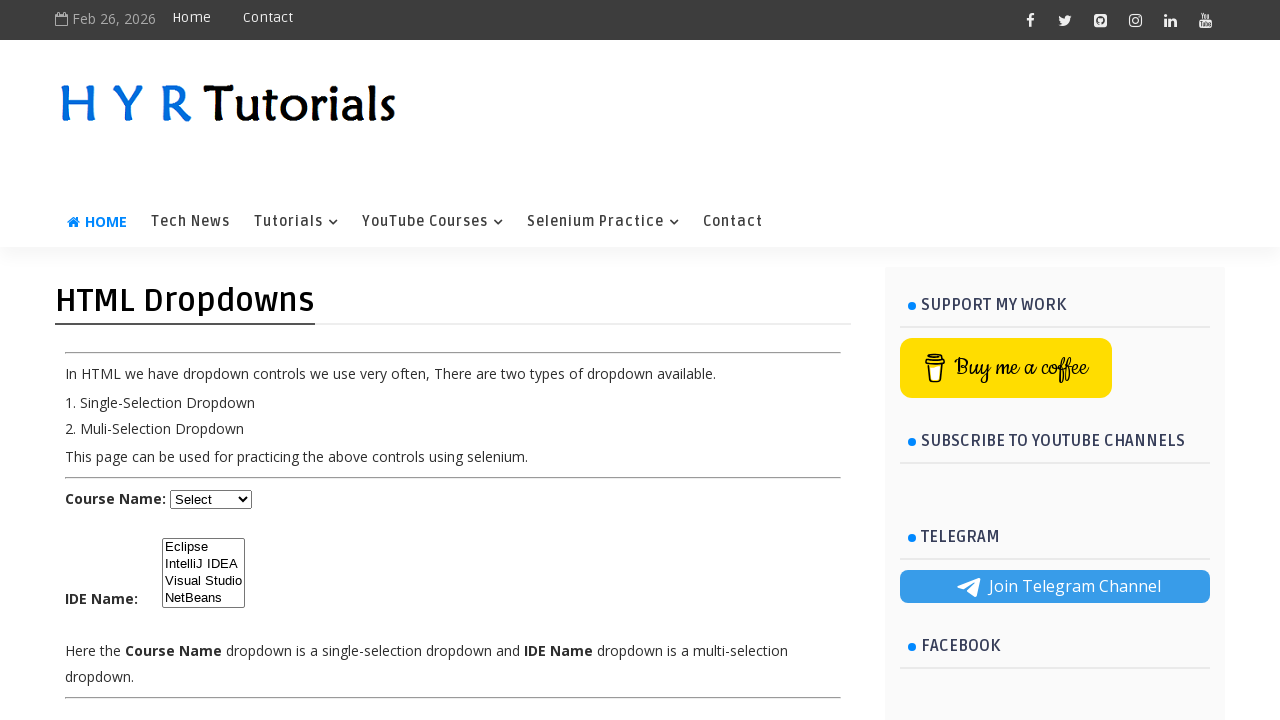

Printed all dropdown option text values for verification
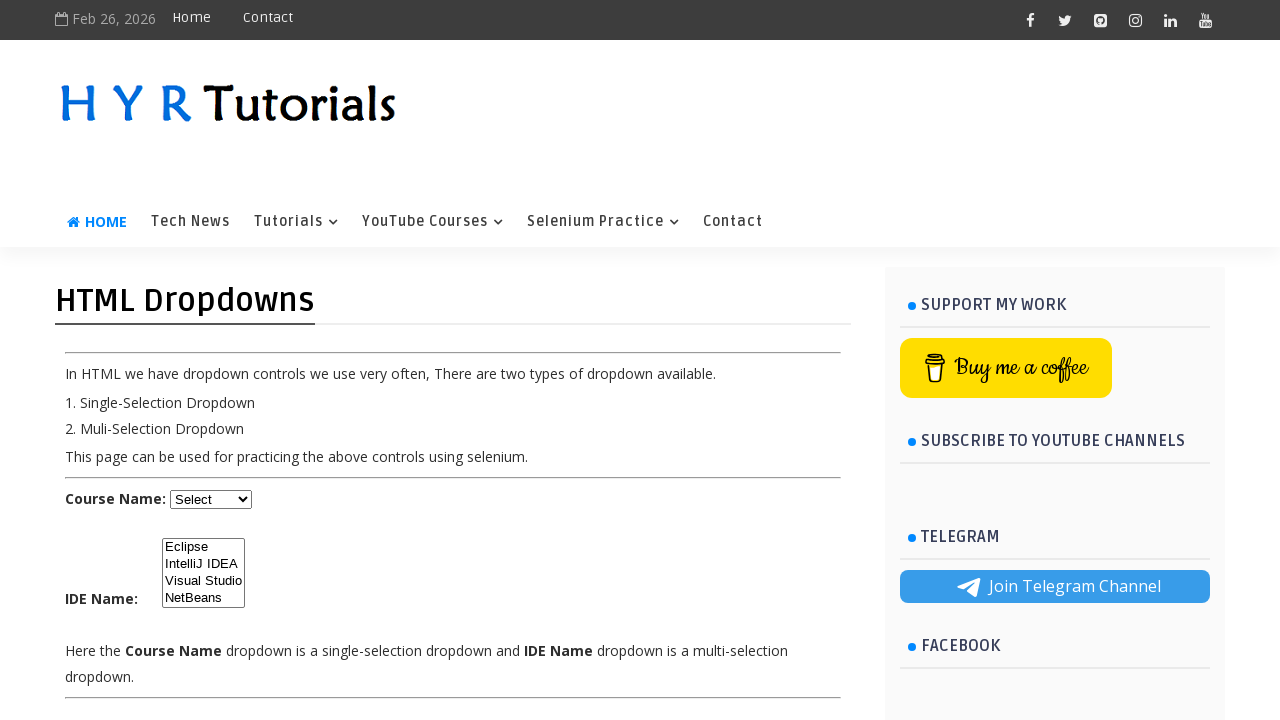

Selected dropdown option by index 2 (3rd option) on #course
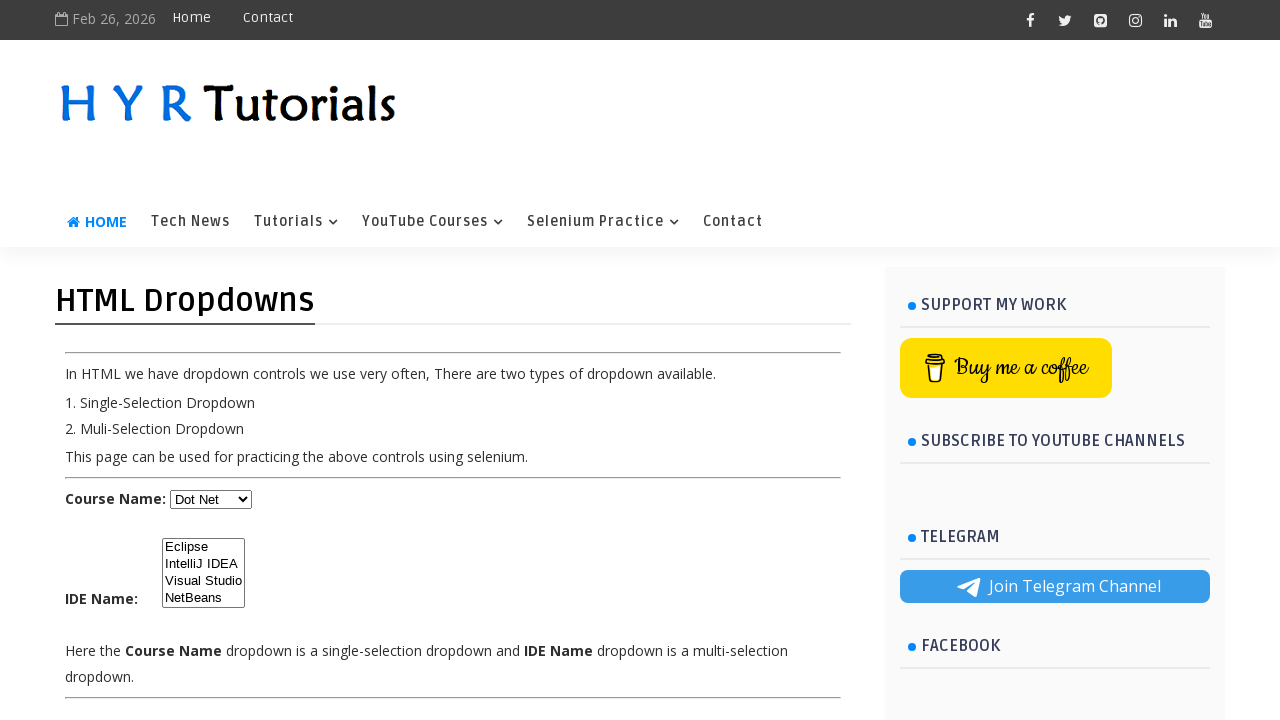

Waited 1000ms to view the index-based selection
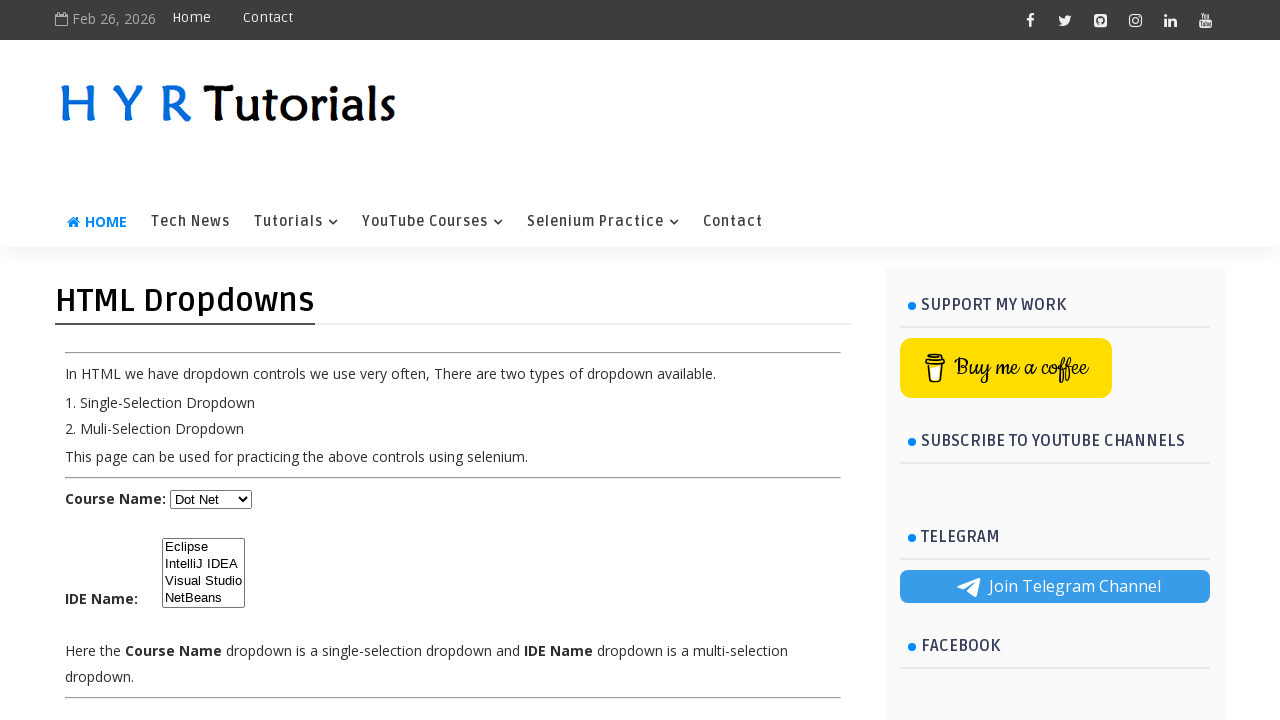

Selected dropdown option by value 'js' on #course
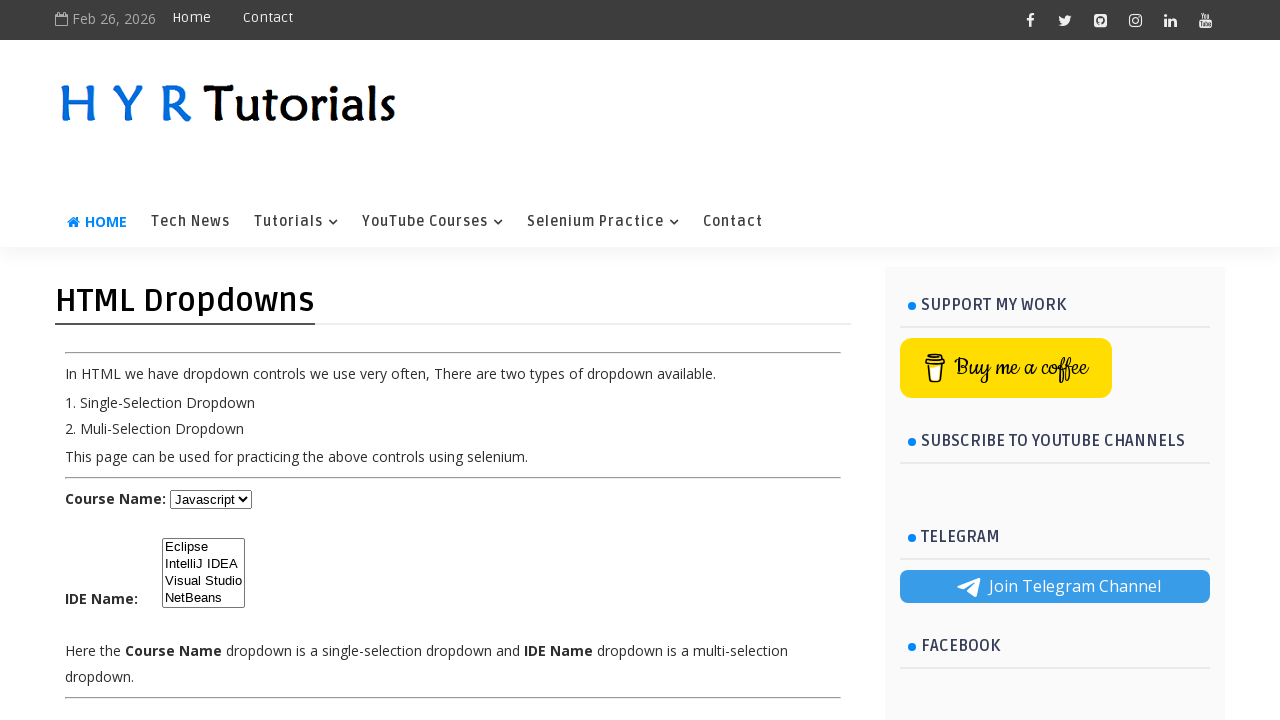

Waited 1000ms to view the value-based selection
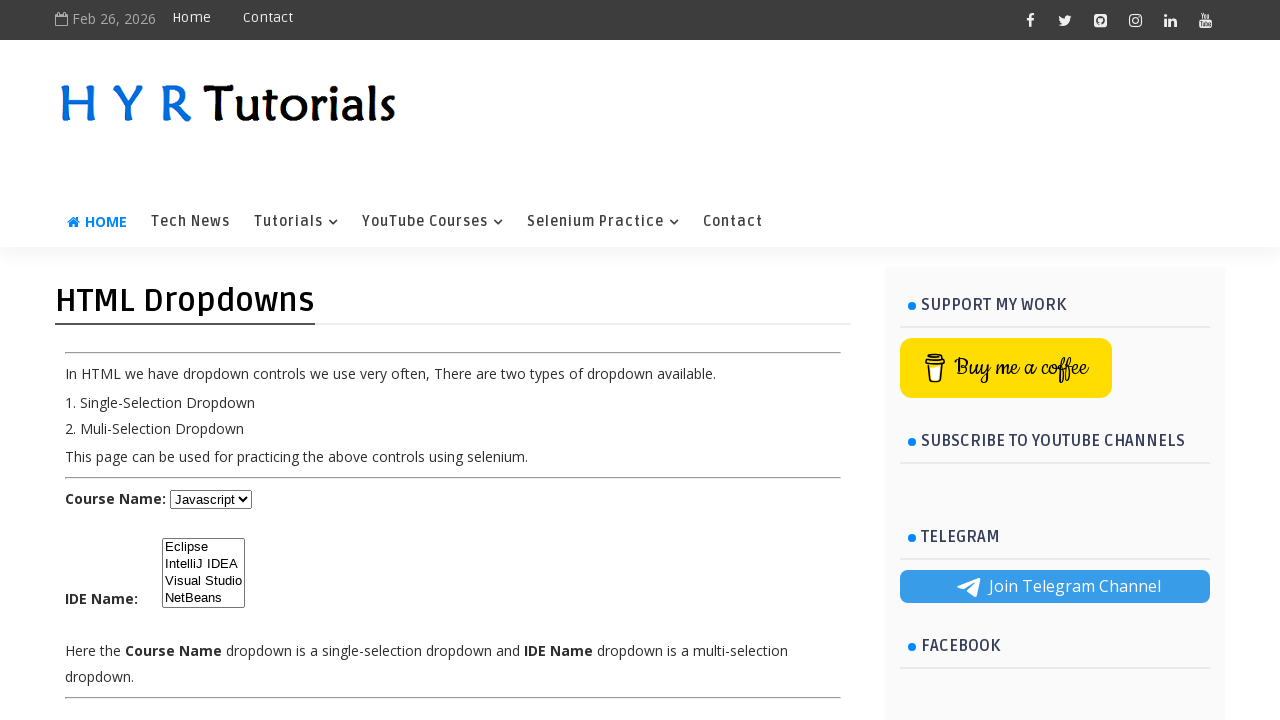

Selected dropdown option by visible text 'Python' on #course
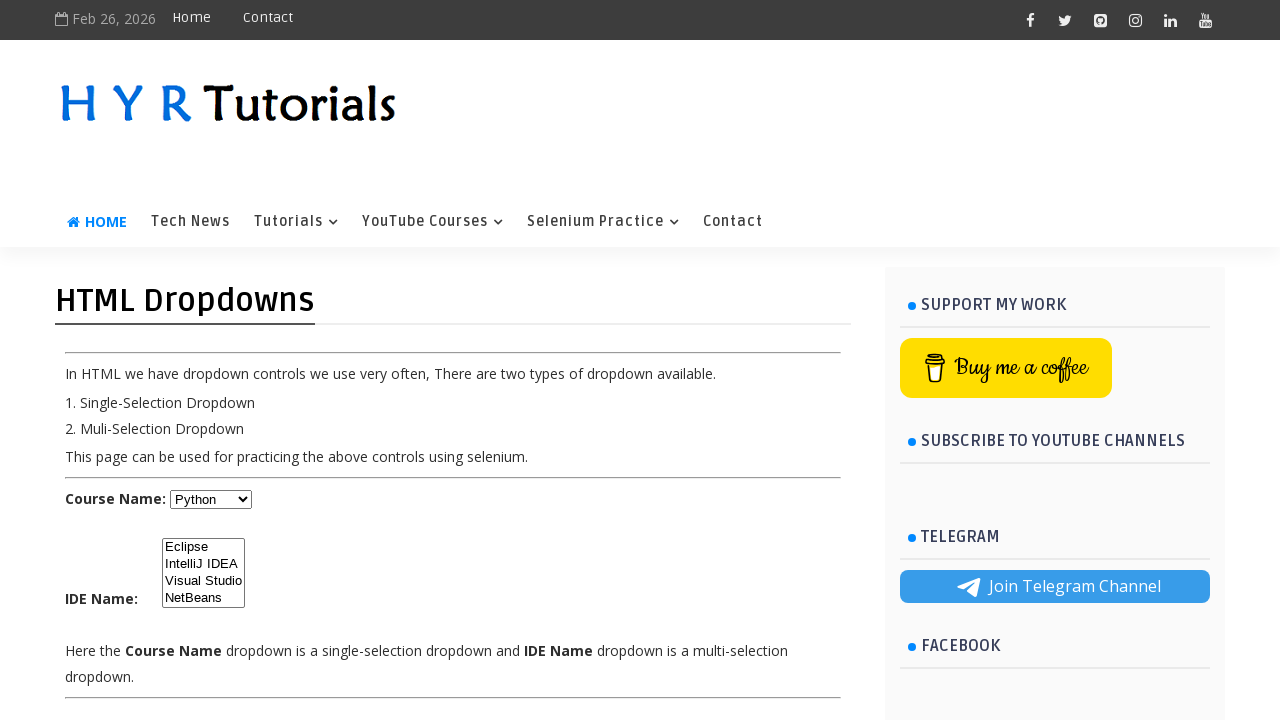

Waited 1000ms to view the text-based selection
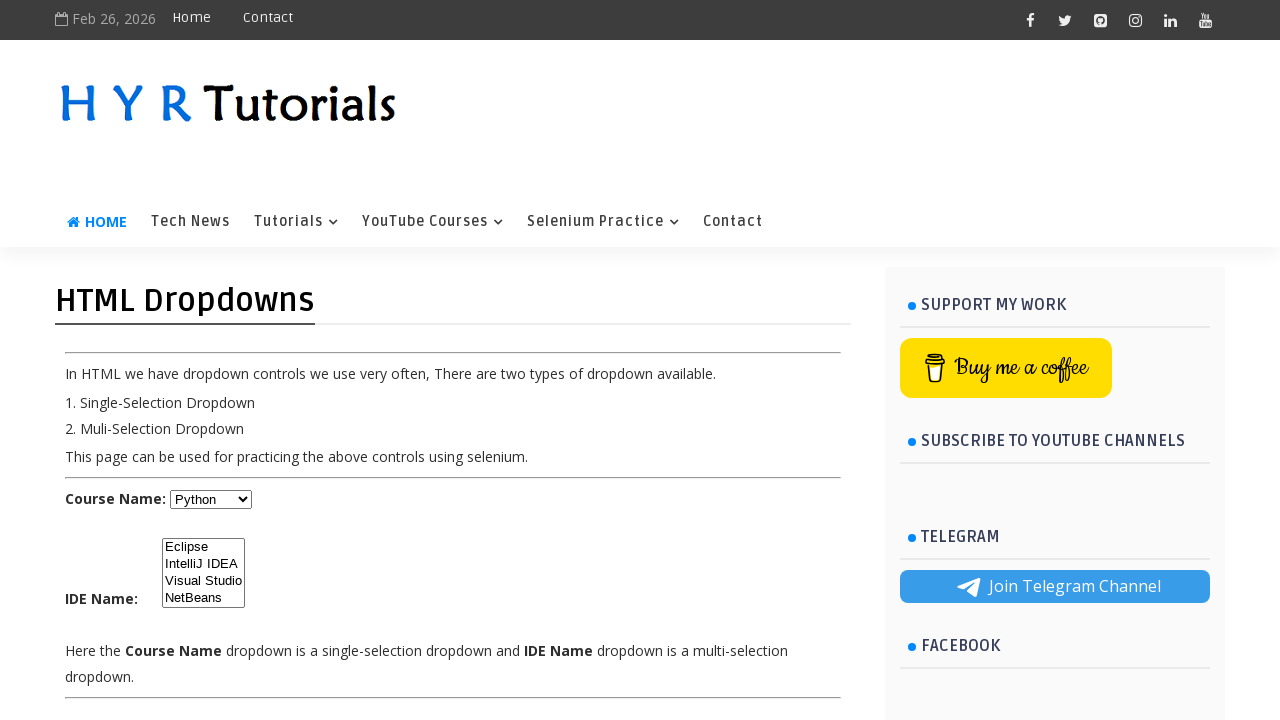

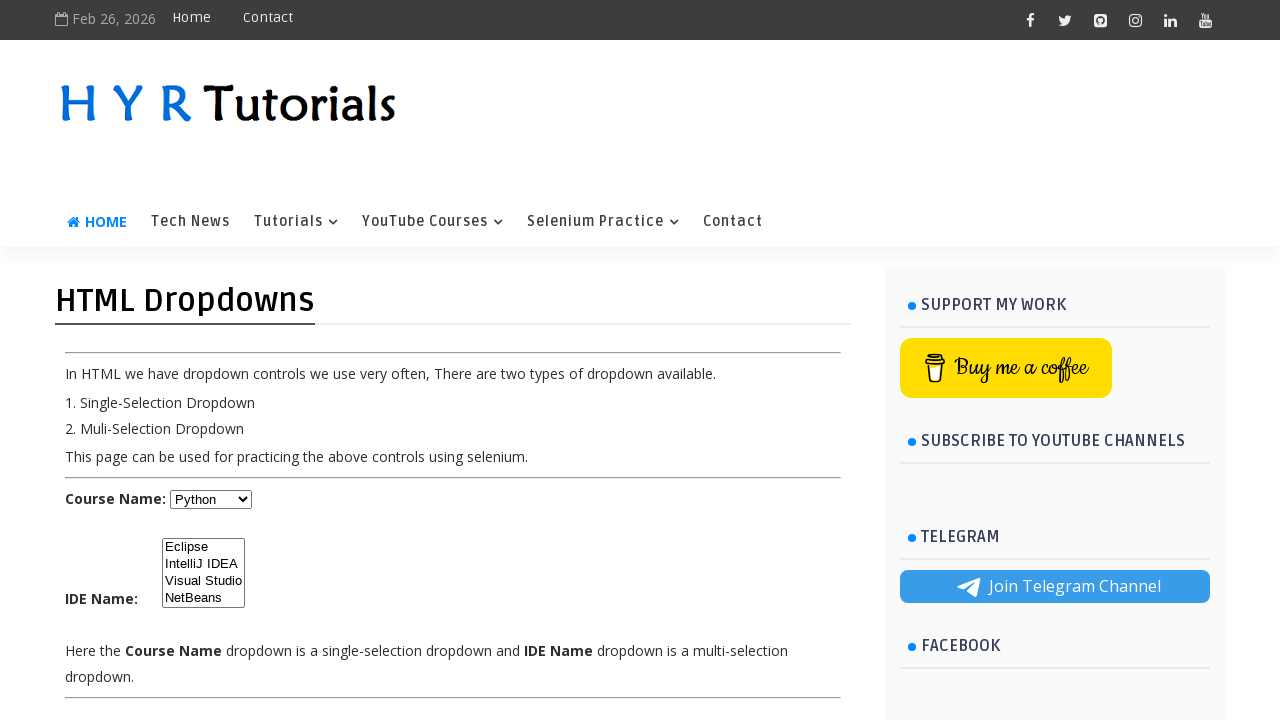